Tests checkbox functionality by checking, verifying, and unchecking a checkbox

Starting URL: https://codenboxautomationlab.com/practice/

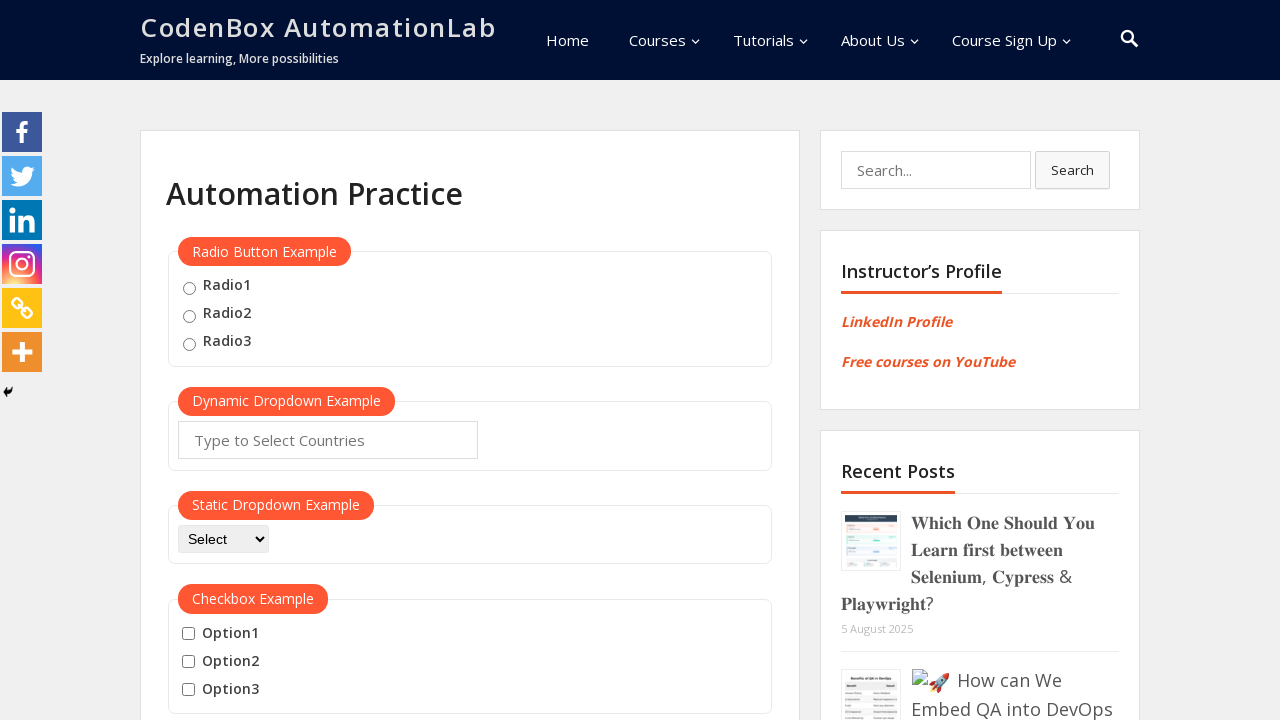

Checked the checkbox #checkBoxOption1 at (188, 634) on #checkBoxOption1
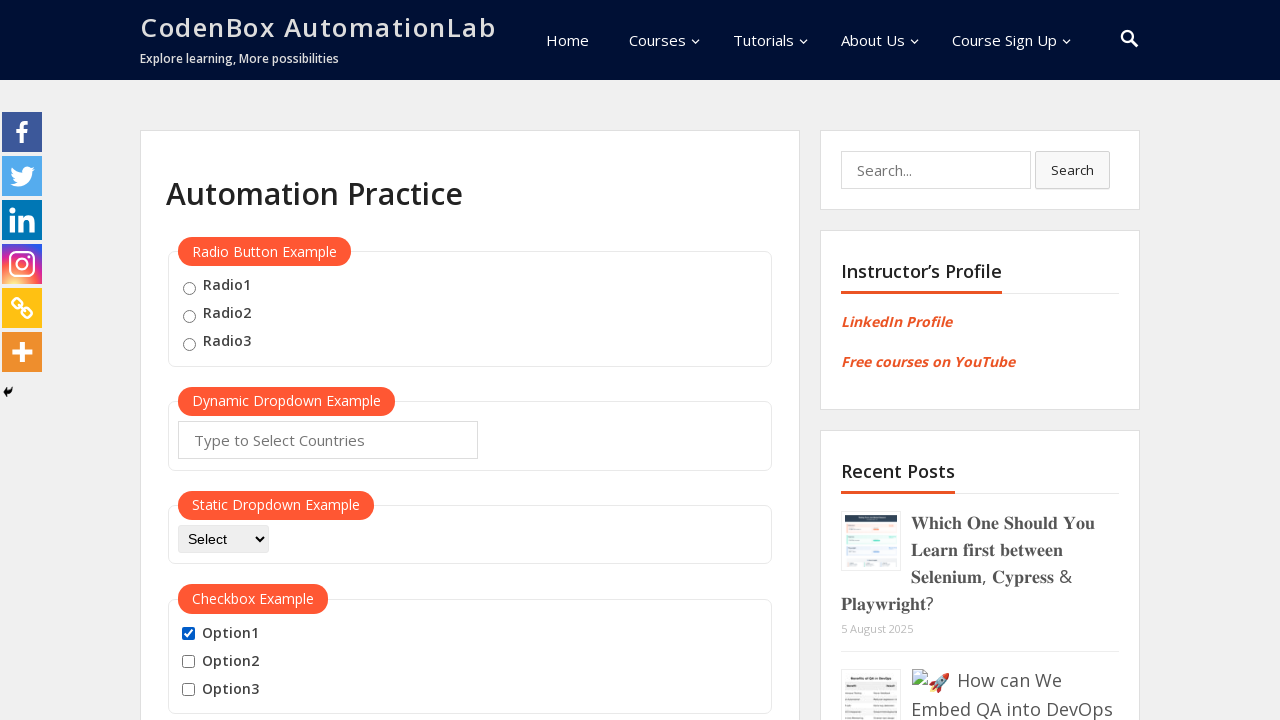

Verified checkbox is checked
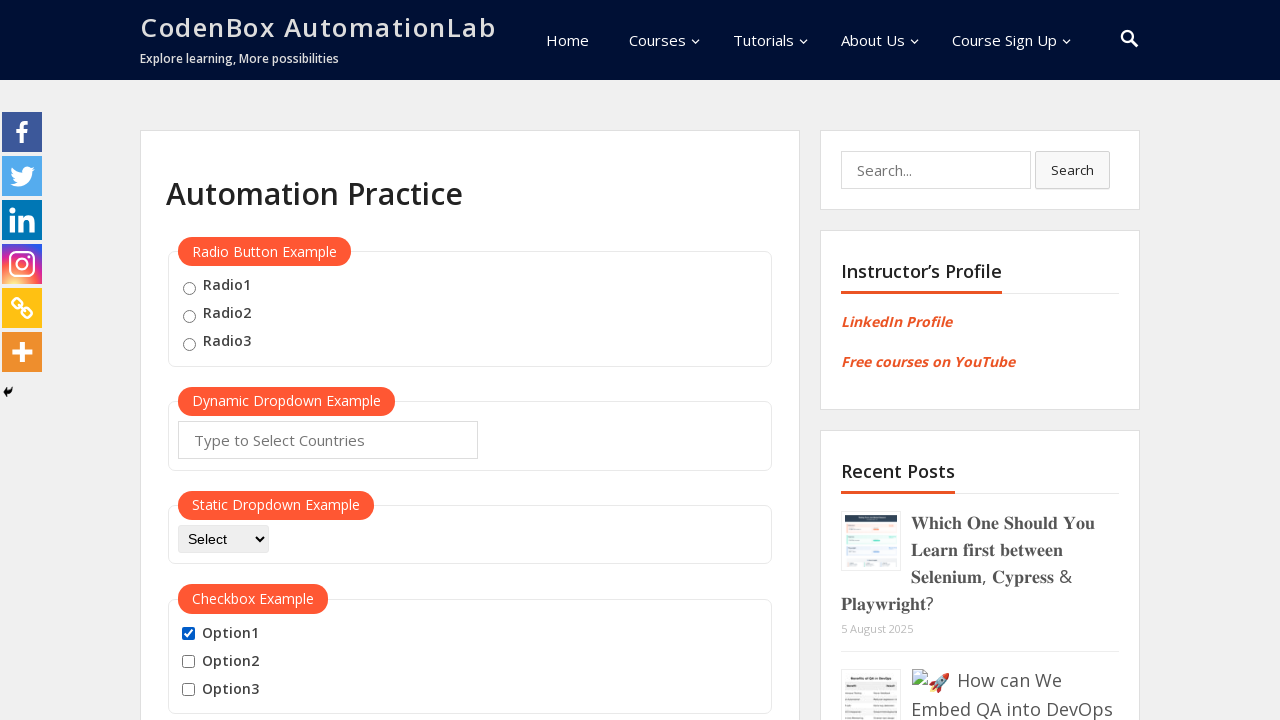

Unchecked the checkbox #checkBoxOption1 at (188, 634) on #checkBoxOption1
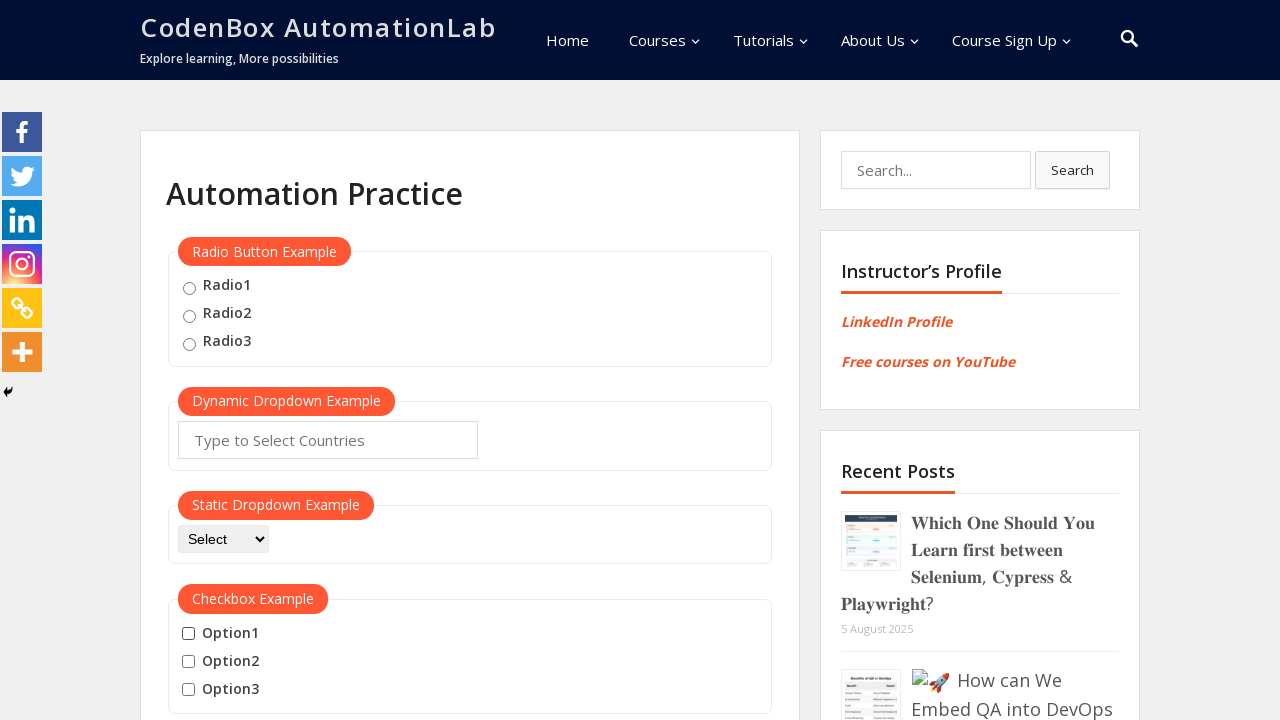

Verified checkbox is unchecked
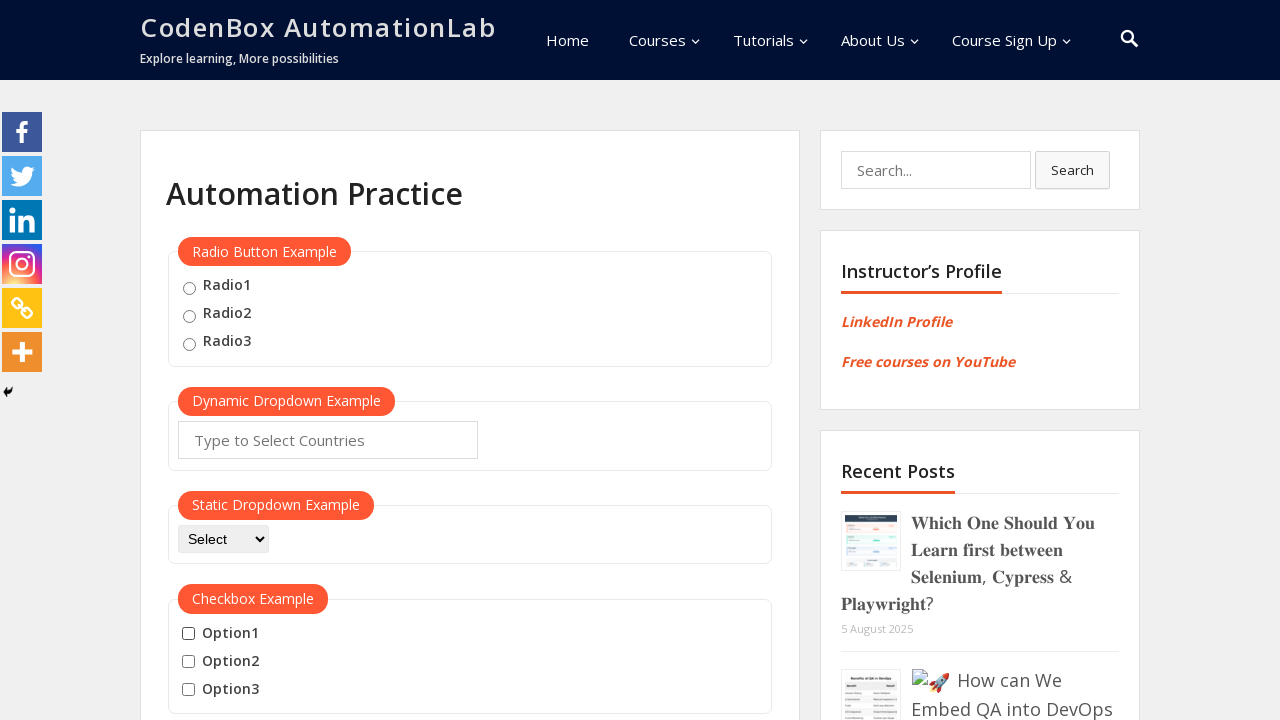

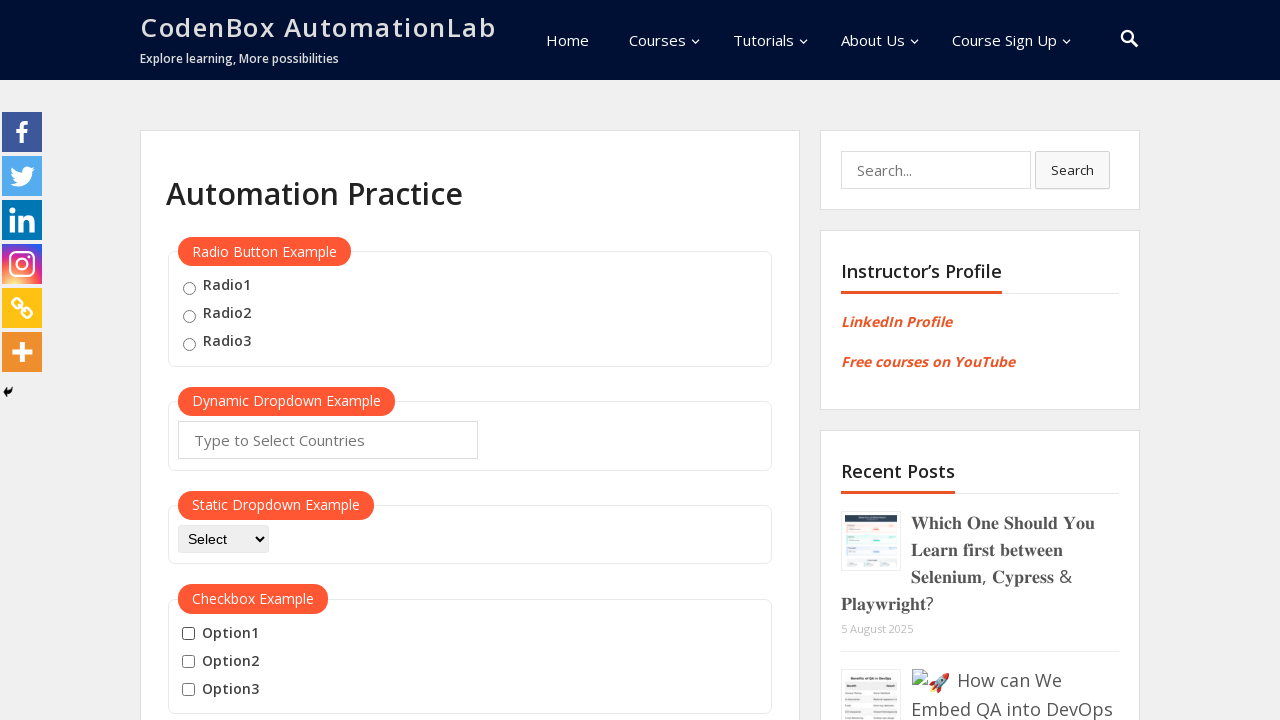